Navigates to example.com, selects the first anchor element on the page, and clicks it to follow the link.

Starting URL: https://example.com

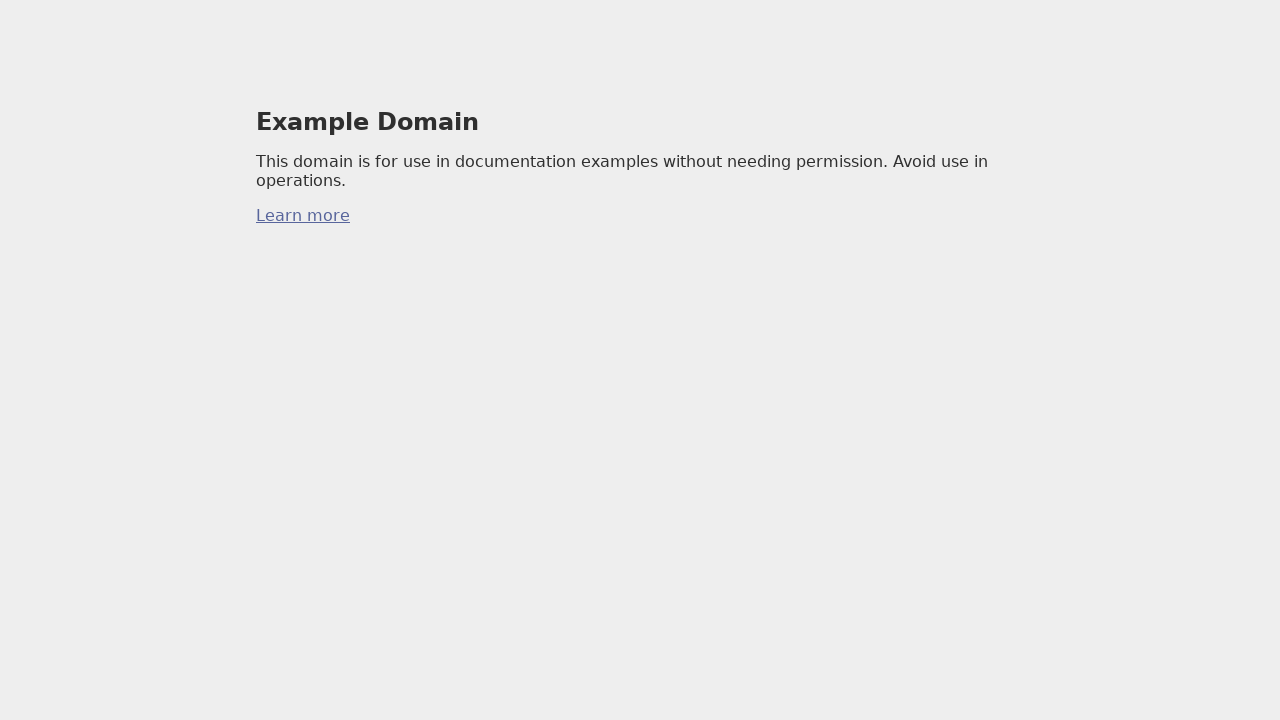

Selected the first anchor element on the page
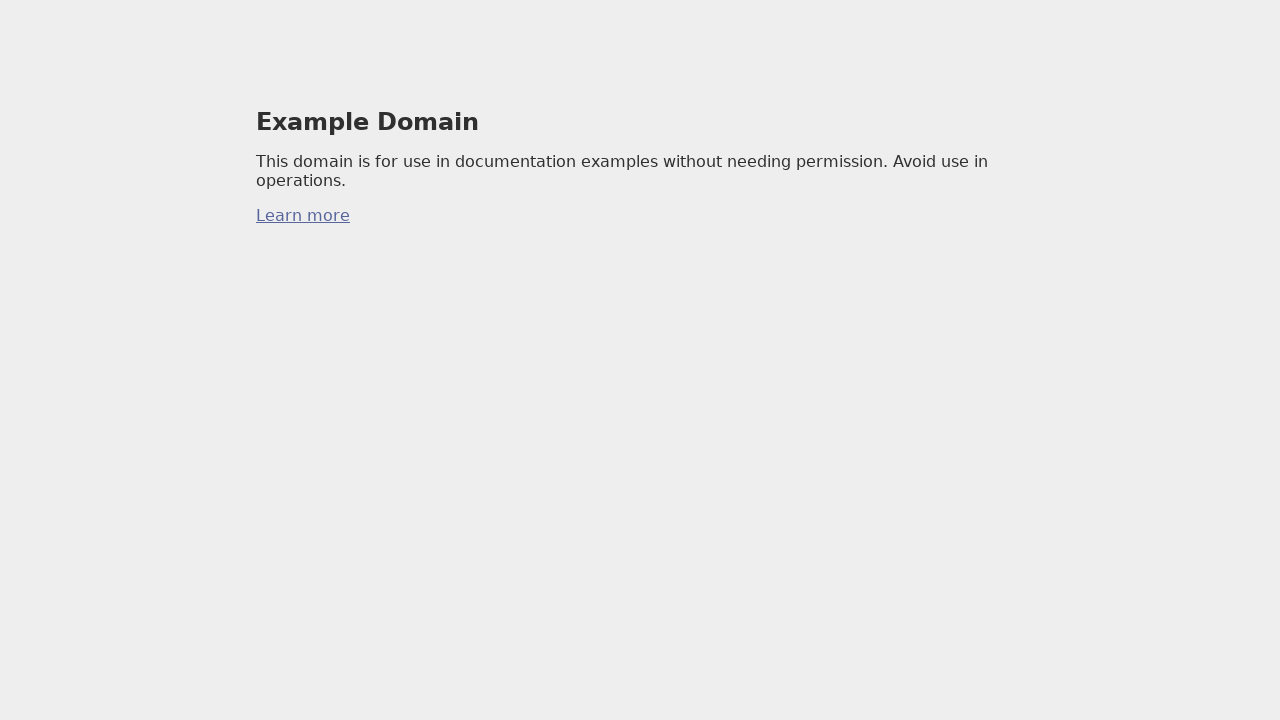

Clicked the anchor element to follow the link
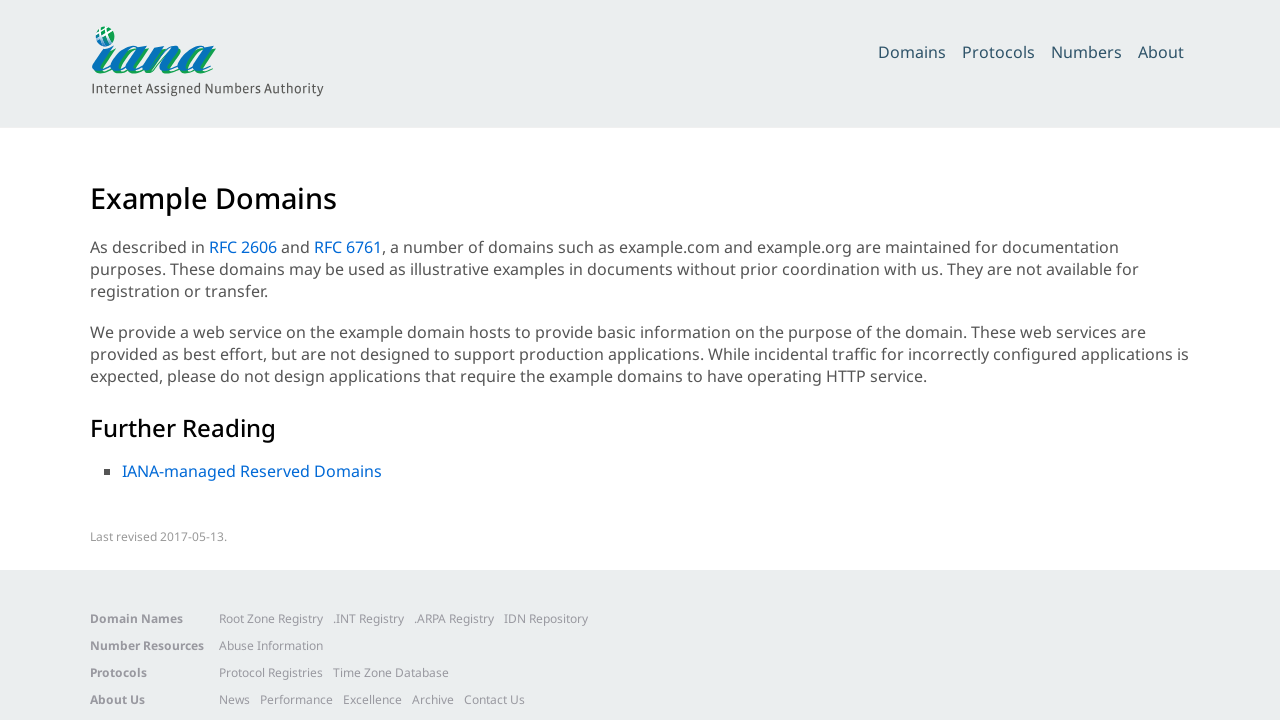

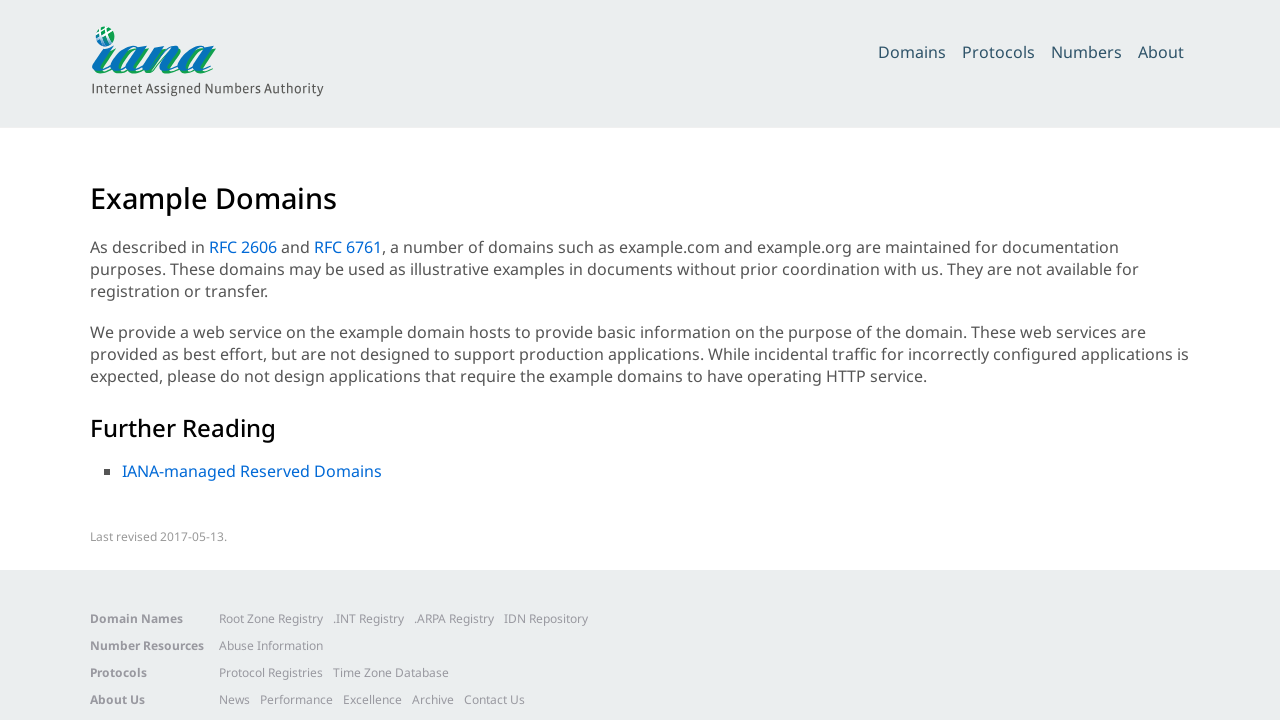